Tests that clicking the Go button on the search page with an empty search field keeps the user on the same search page URL.

Starting URL: https://www.99-bottles-of-beer.net/

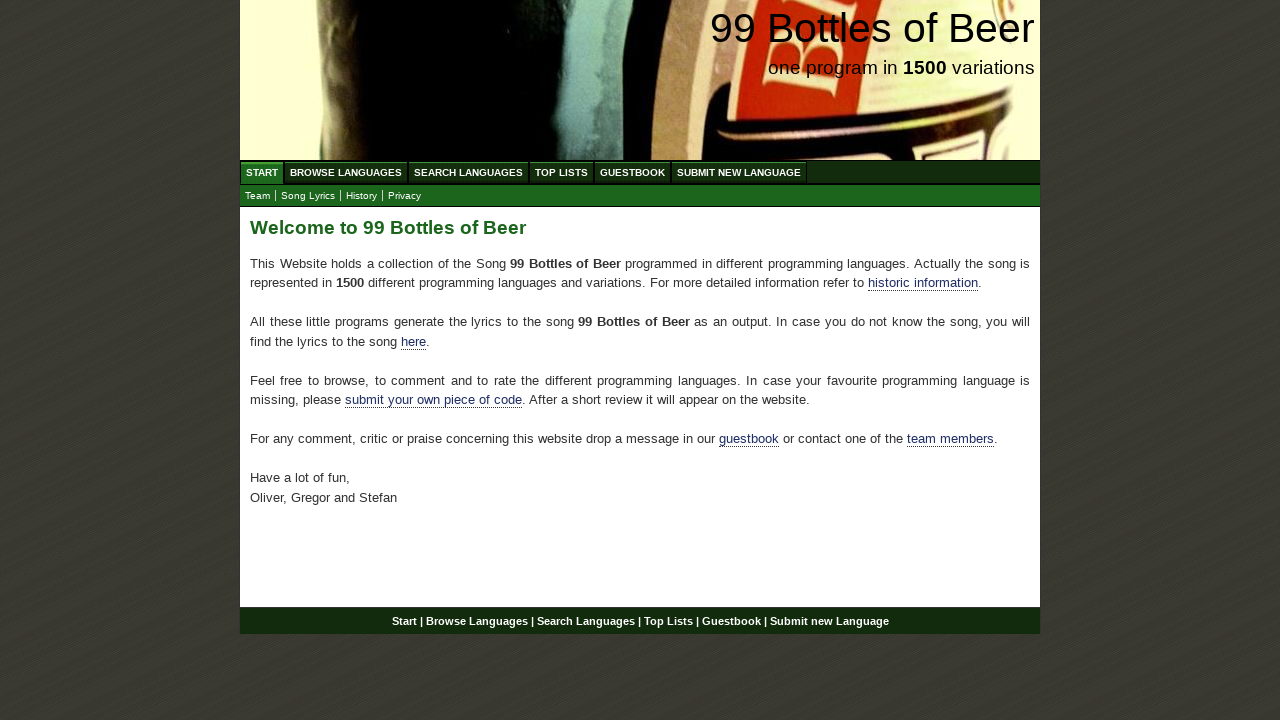

Clicked on Search Language link at (468, 172) on a[href='/search.html']
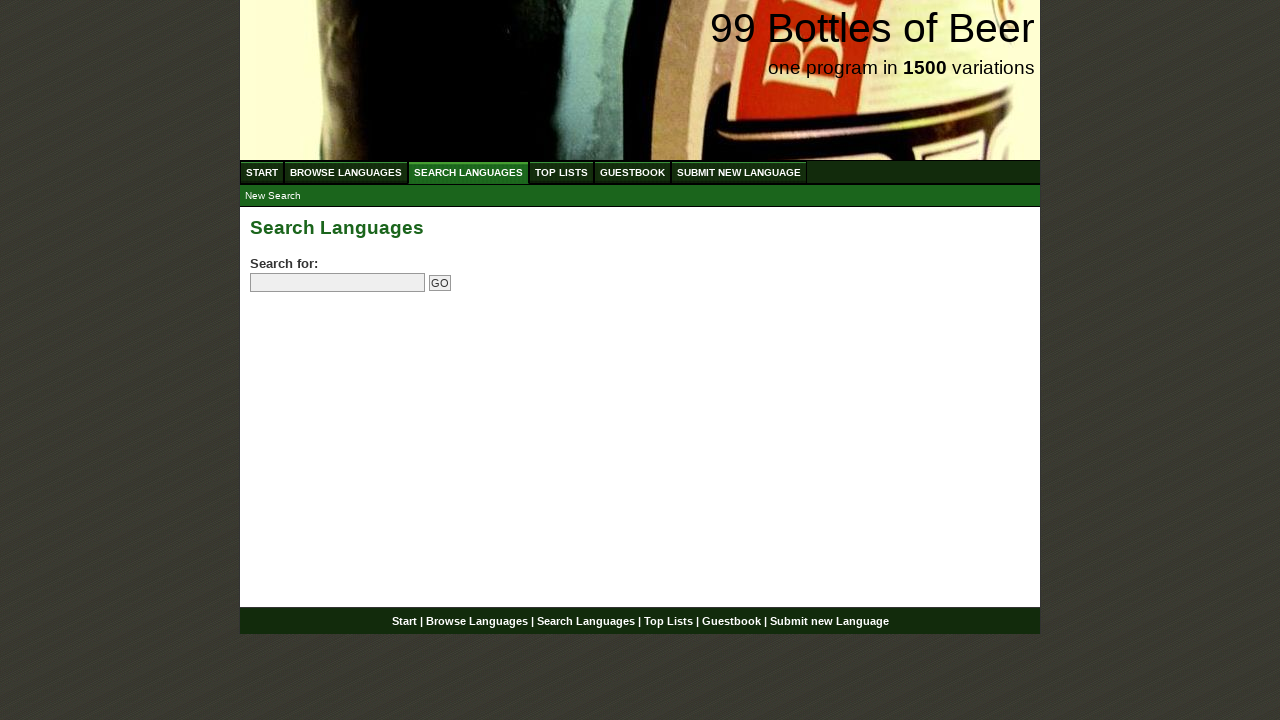

Clicked Go button with empty search field at (440, 283) on input[type='submit']
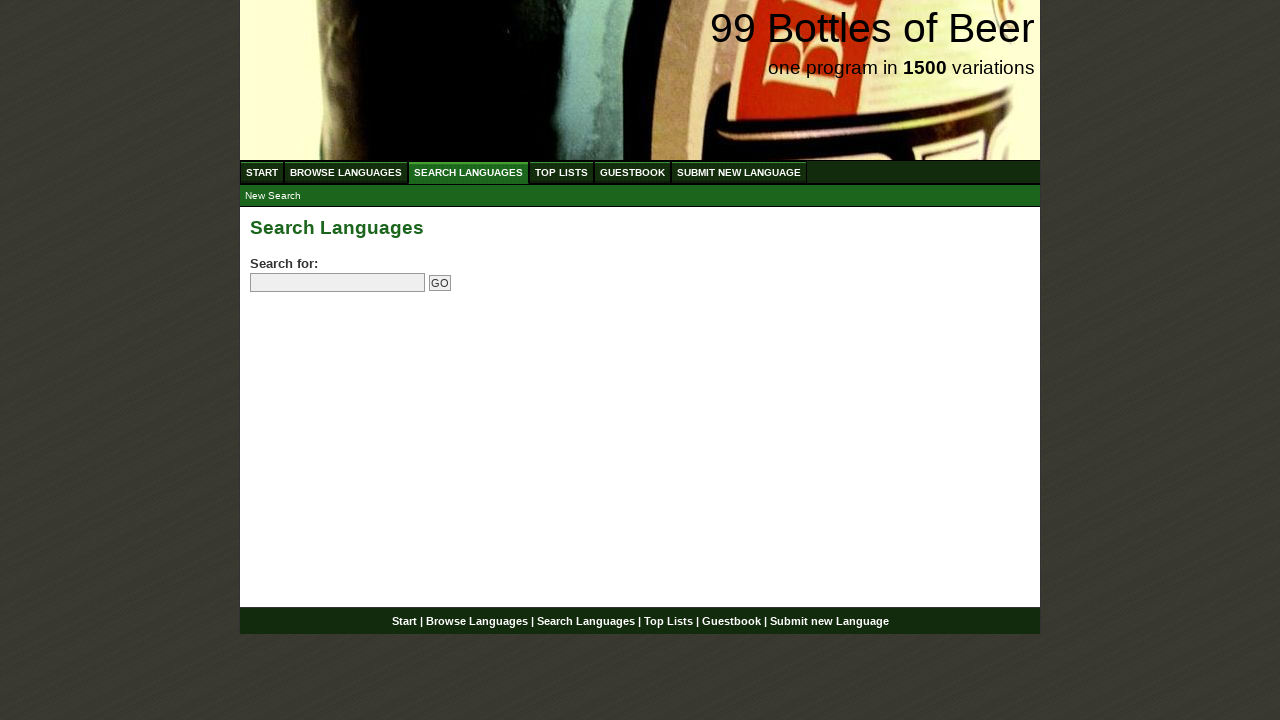

Page loaded - verified user remains on search page with empty field submission
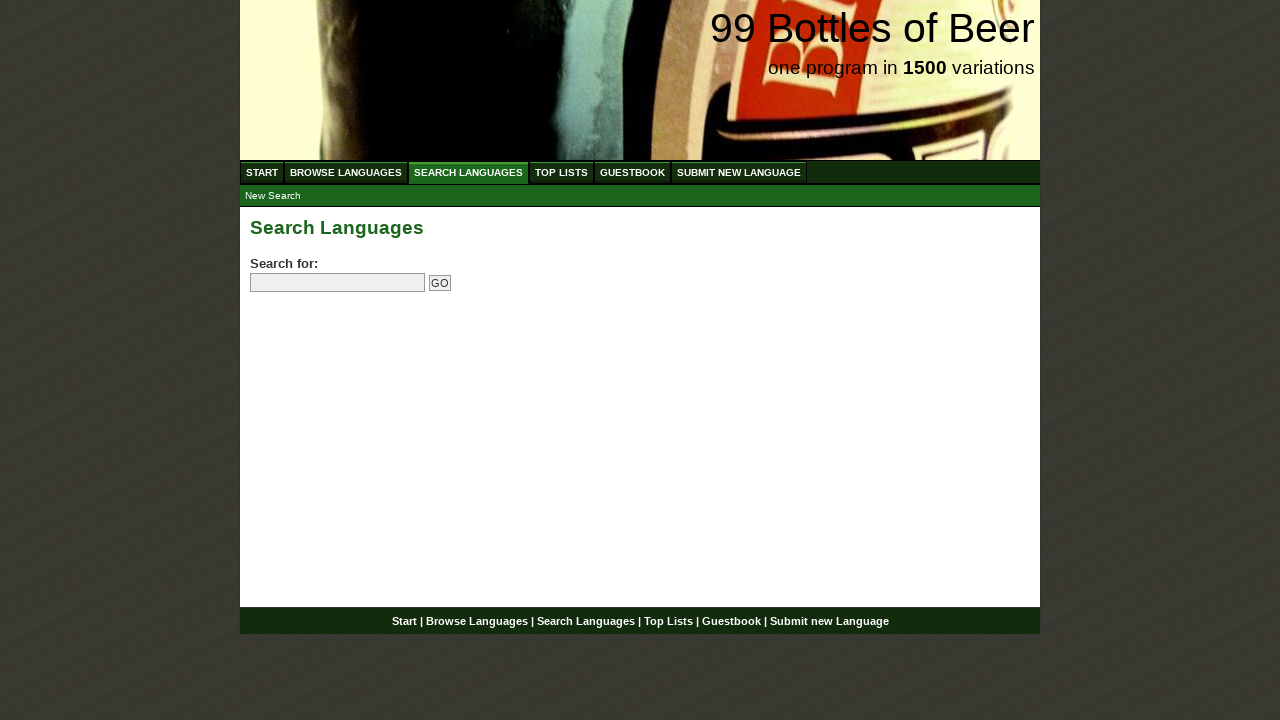

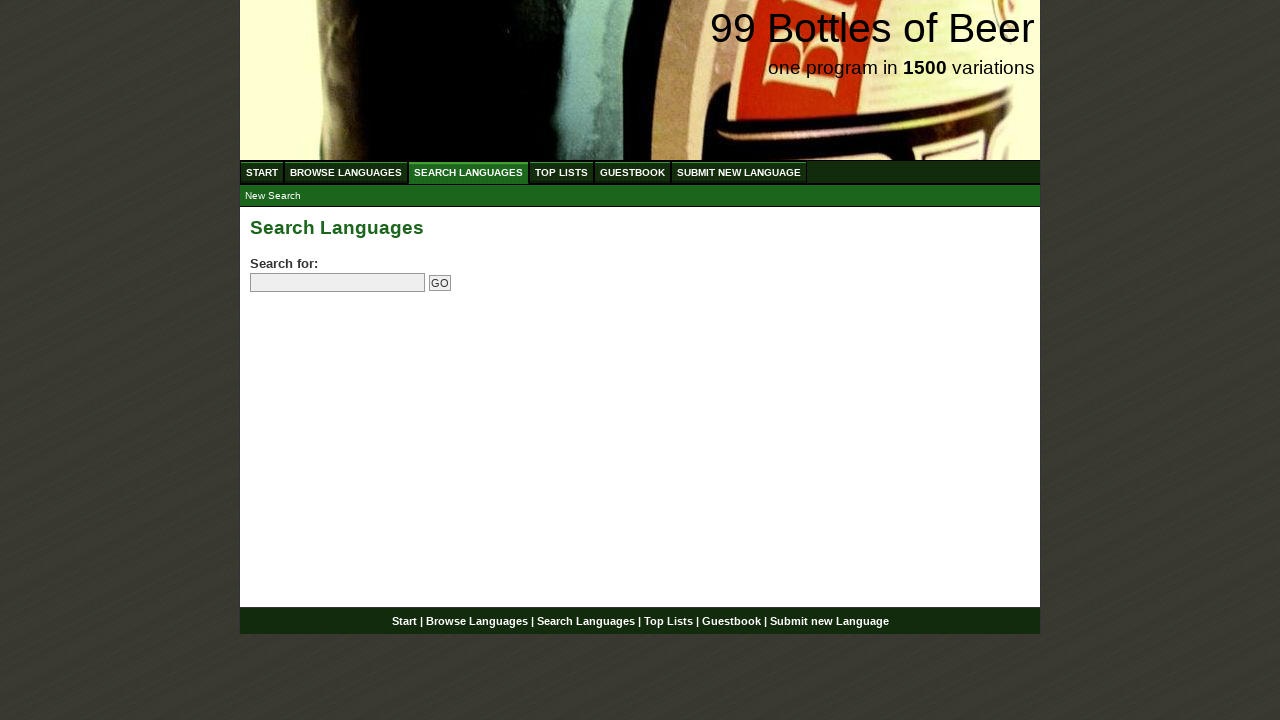